Tests JavaScript alert functionality by clicking a button that triggers an alert, accepting it, and verifying the success message is displayed

Starting URL: http://practice.cydeo.com/javascript_alerts

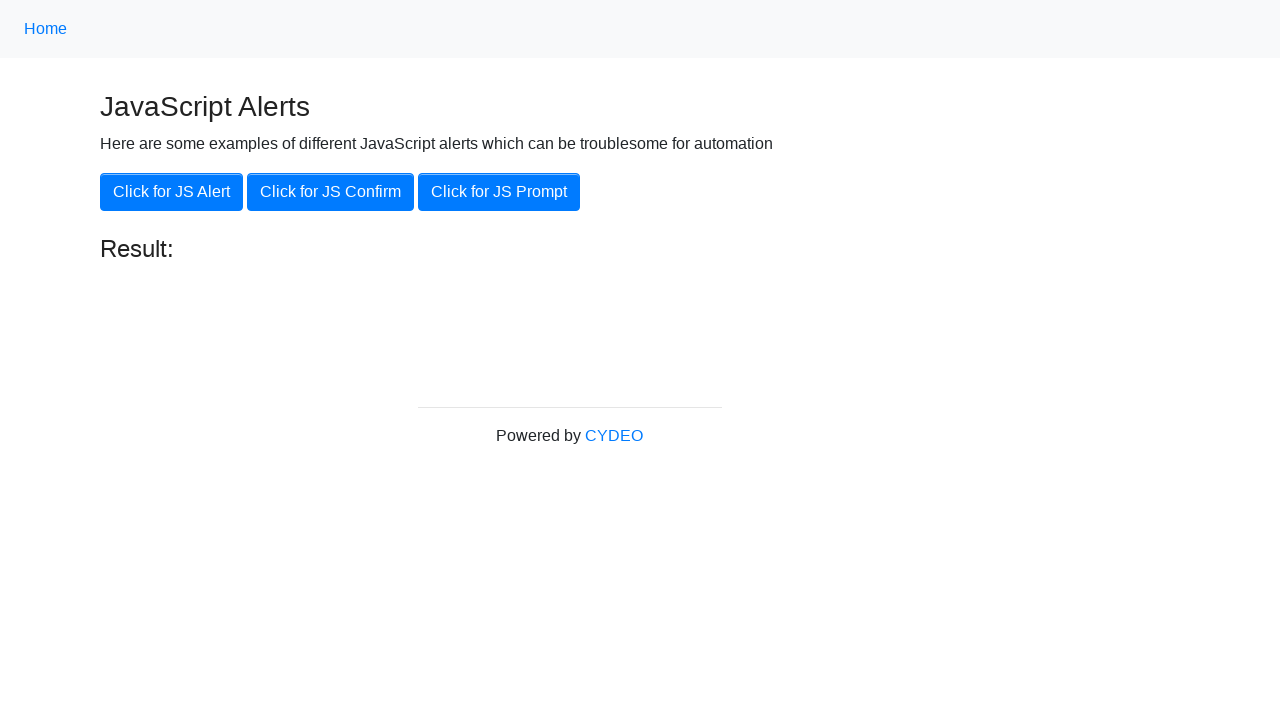

Clicked the button that triggers JavaScript alert at (172, 192) on xpath=//button[@onclick='jsAlert()']
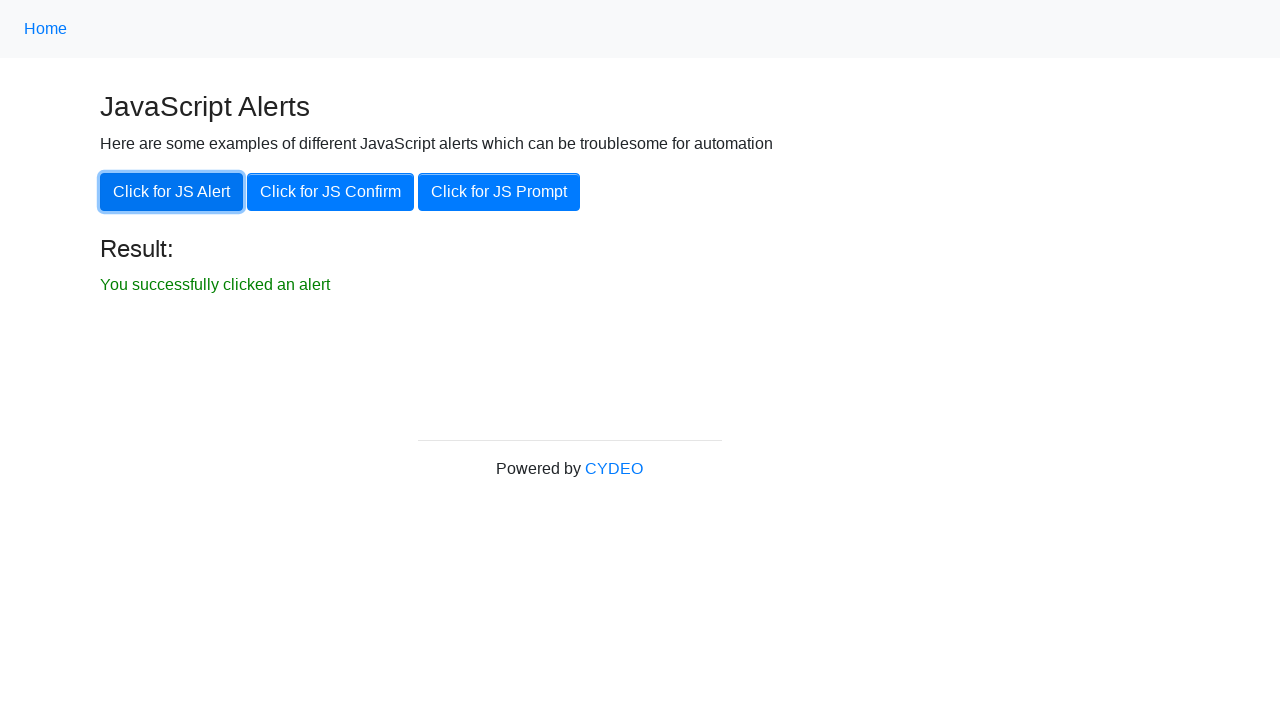

Set up dialog handler to accept alert
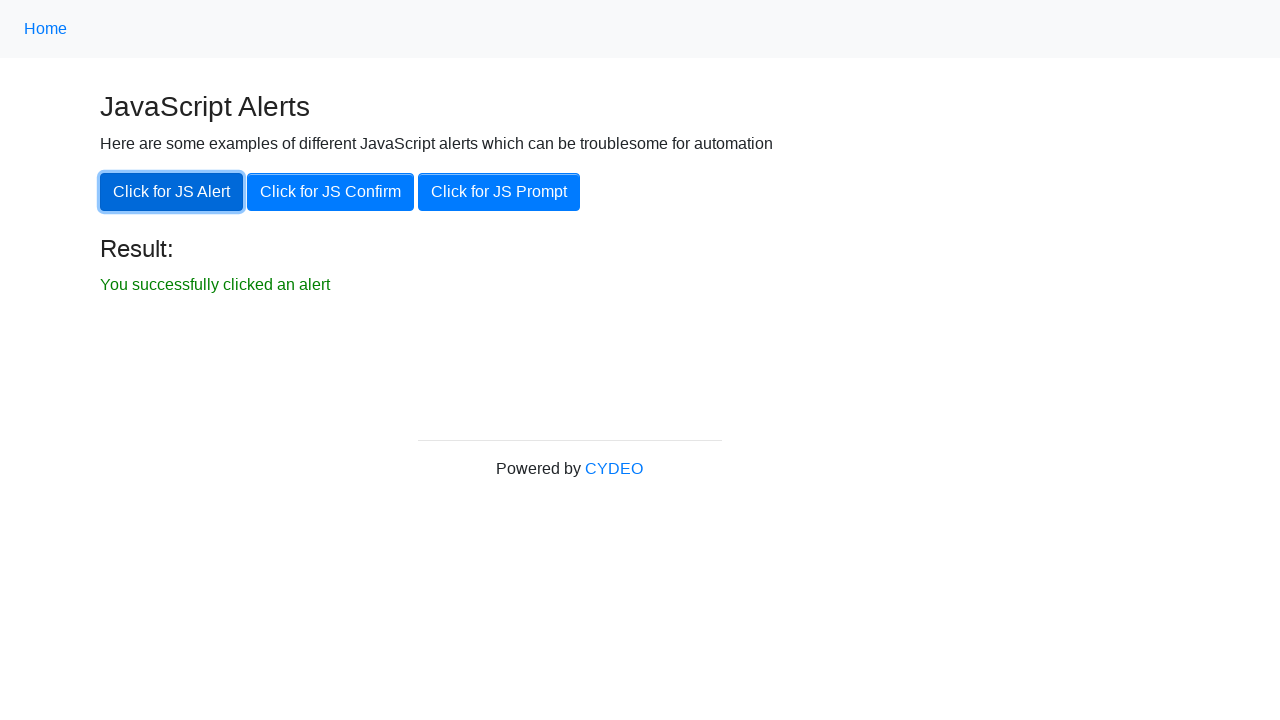

Verified success message is displayed
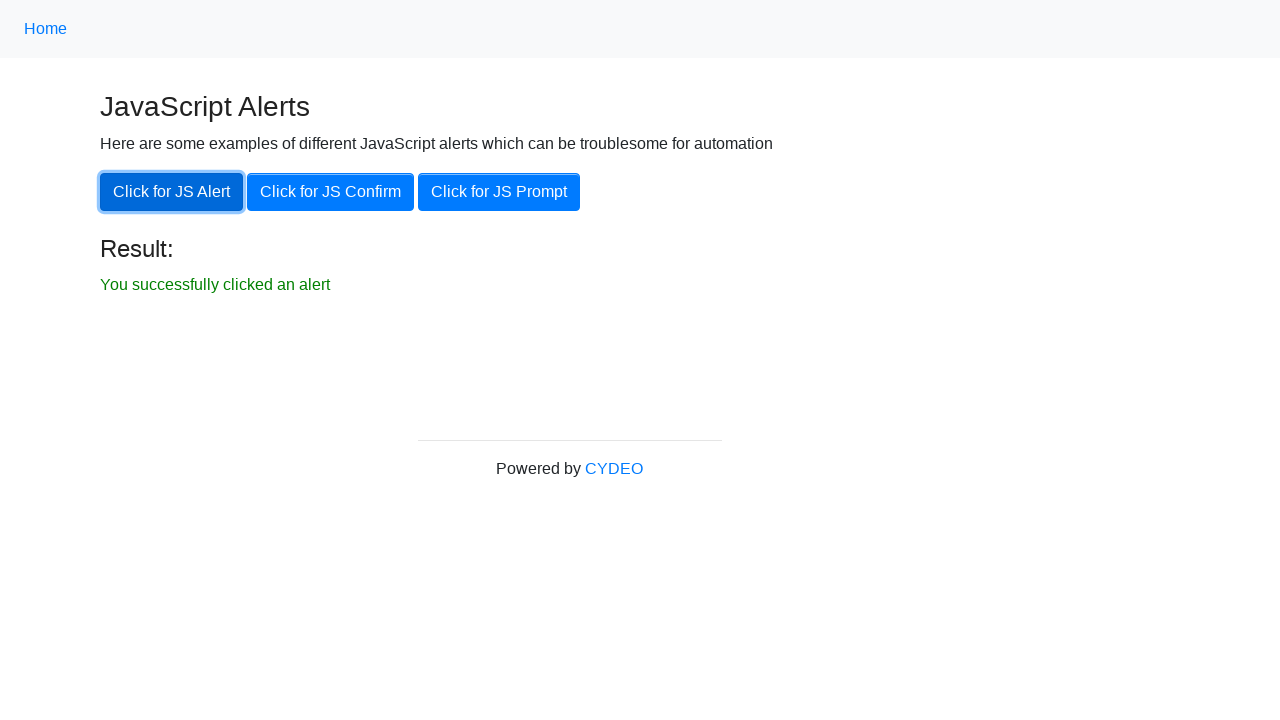

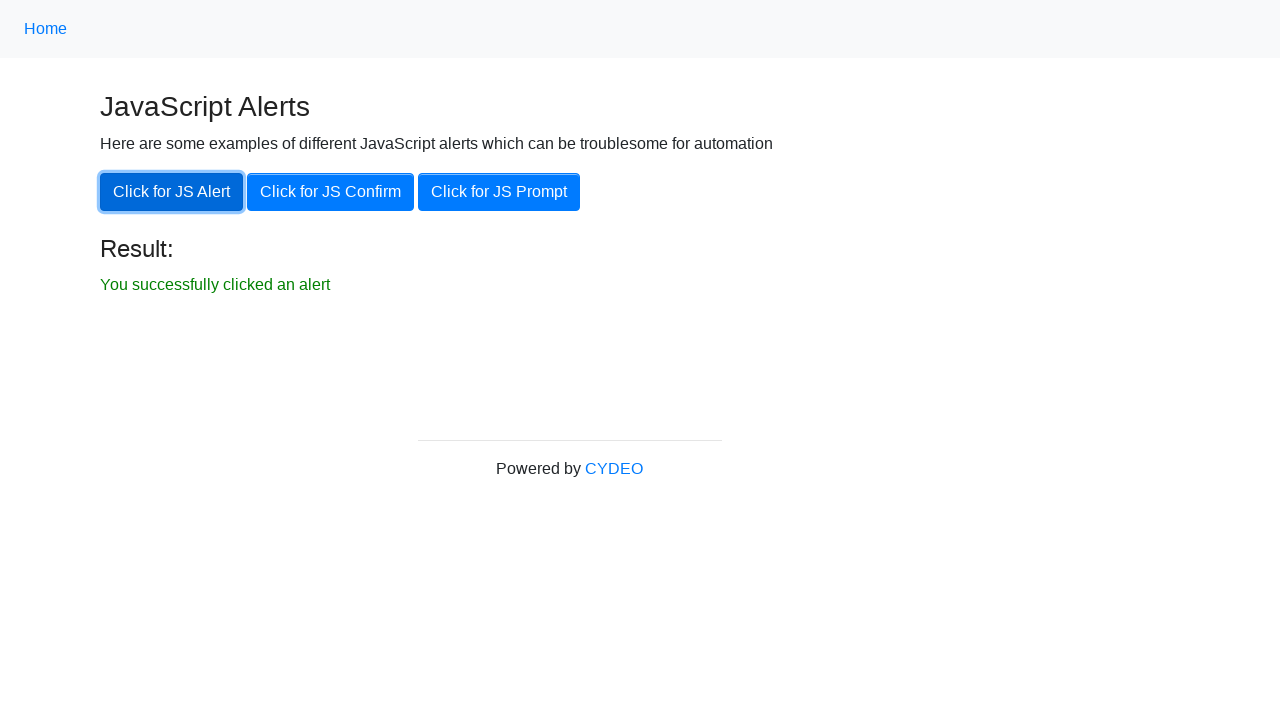